Tests clicking the "Yes" radio button and verifies the result text

Starting URL: https://demoqa.com/radio-button

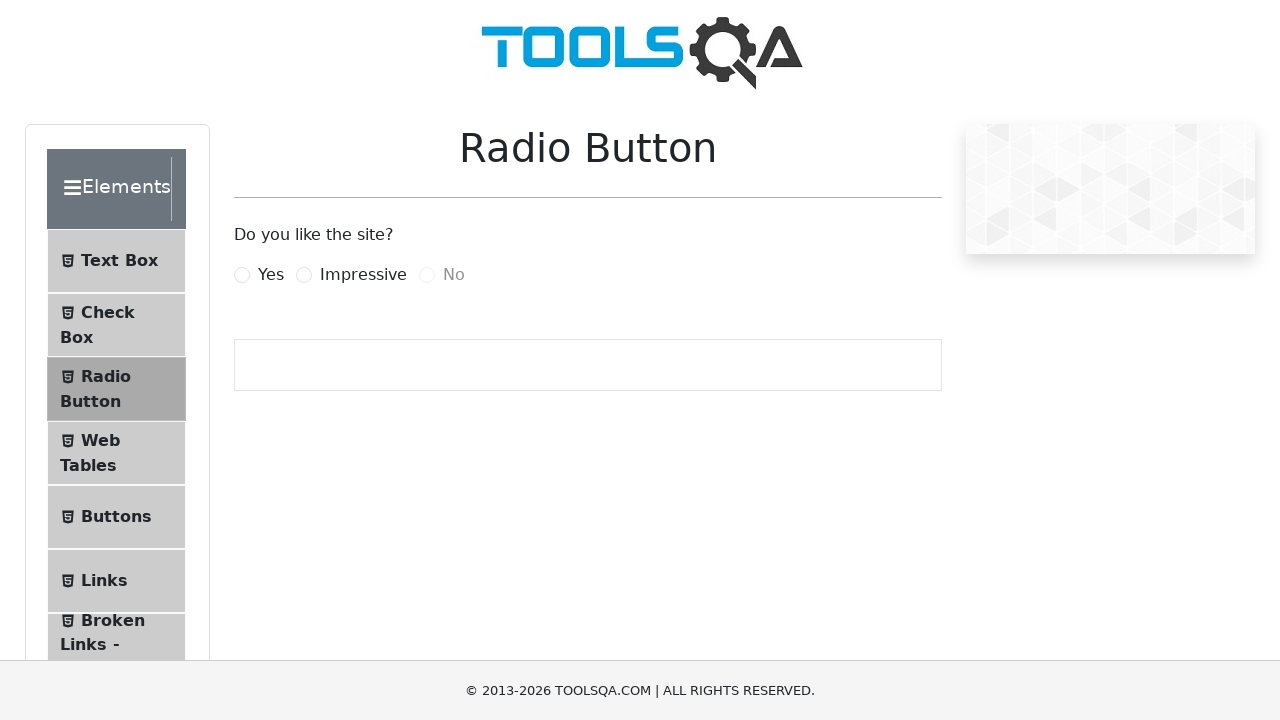

Clicked the 'Yes' radio button at (271, 275) on xpath=//label[contains(text(),'Yes')]
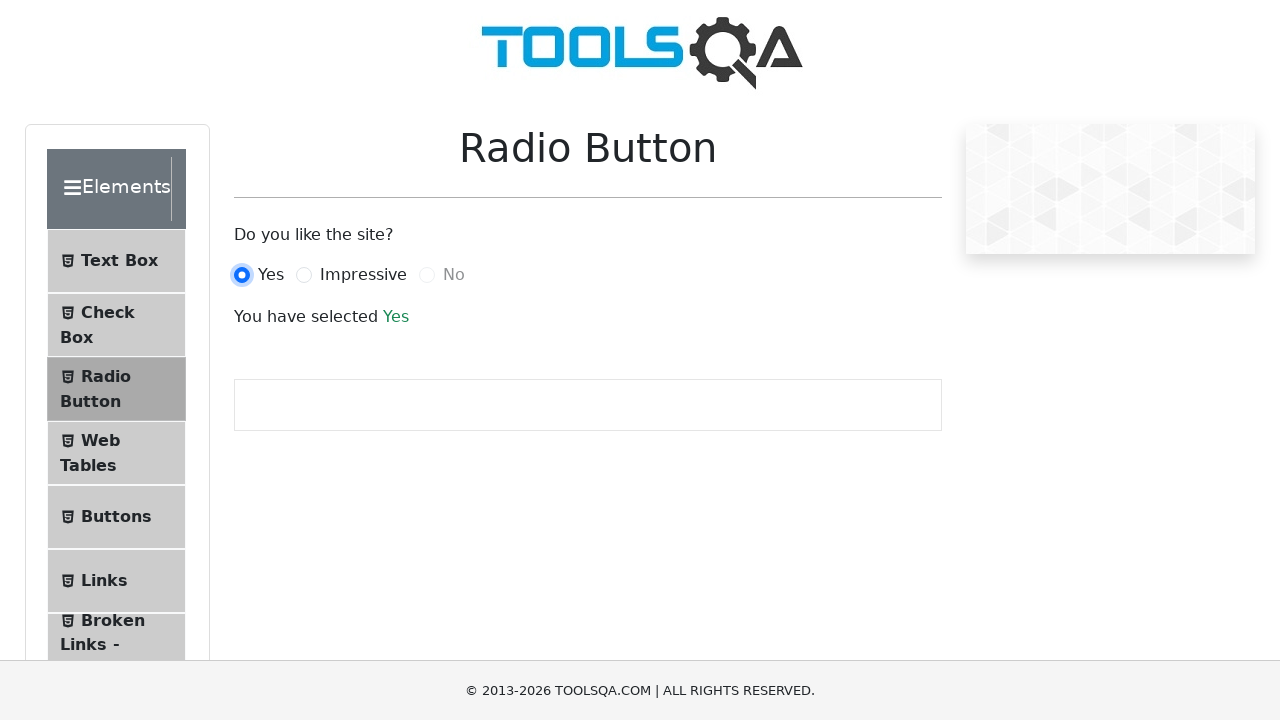

Verified the result text appears
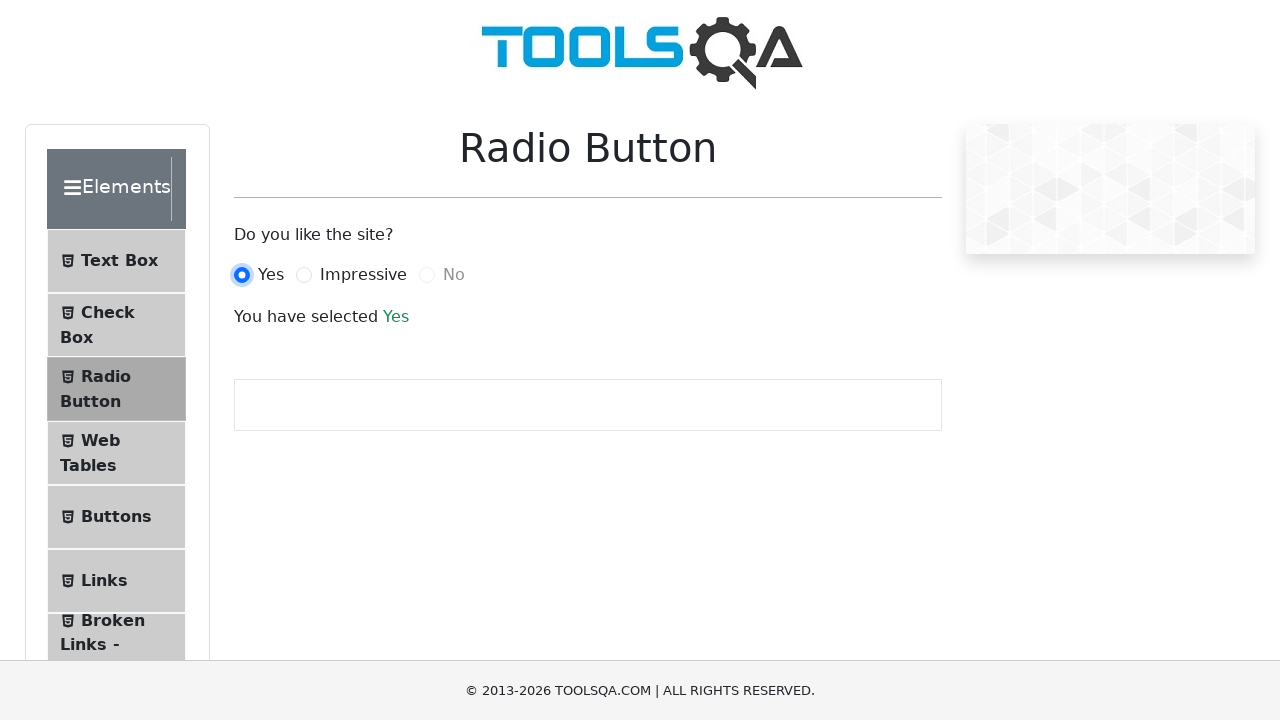

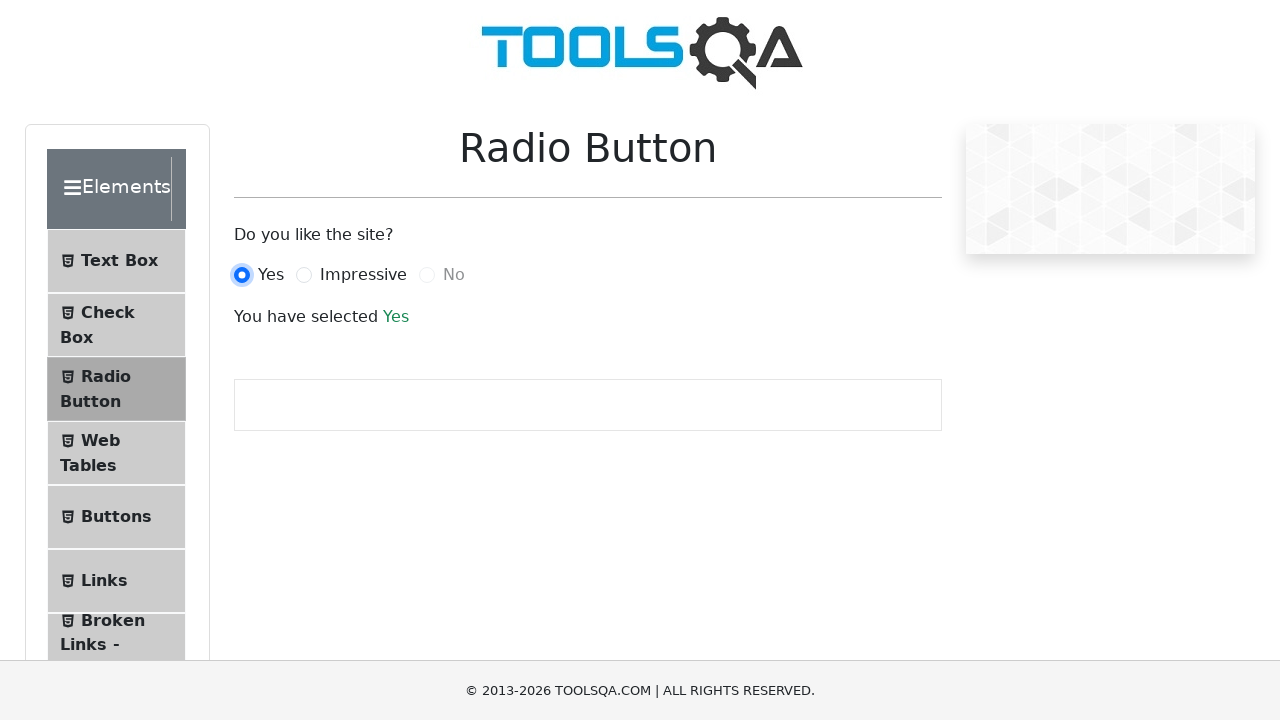